Tests loading of images on a page using fluent wait to ensure the landscape image is loaded

Starting URL: https://bonigarcia.dev/selenium-webdriver-java/loading-images.html

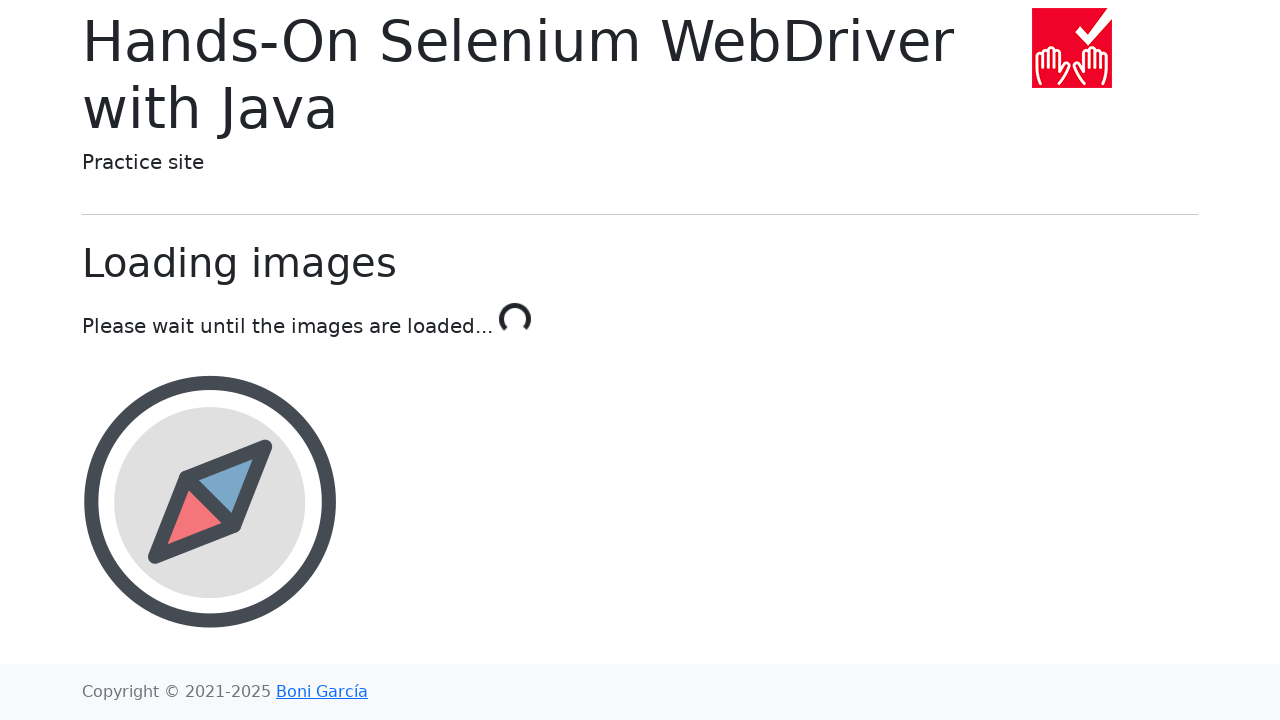

Navigated to loading images test page
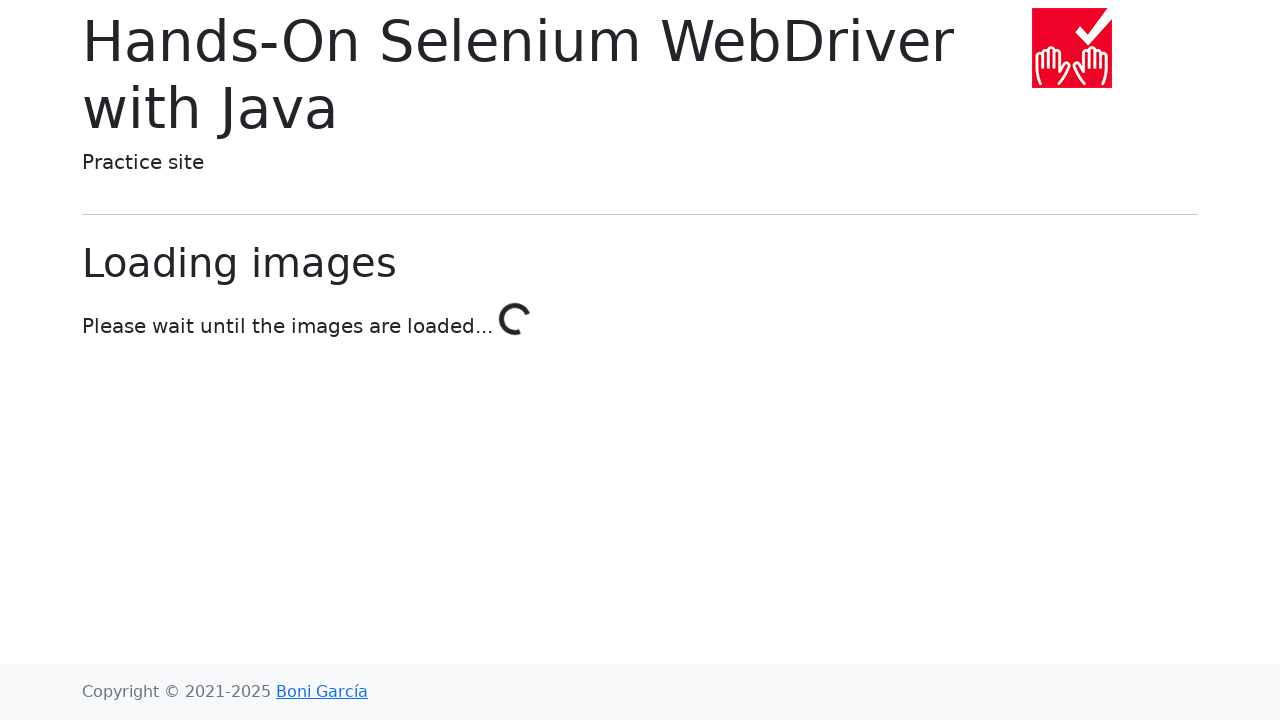

Landscape image element appeared on page (fluent wait completed)
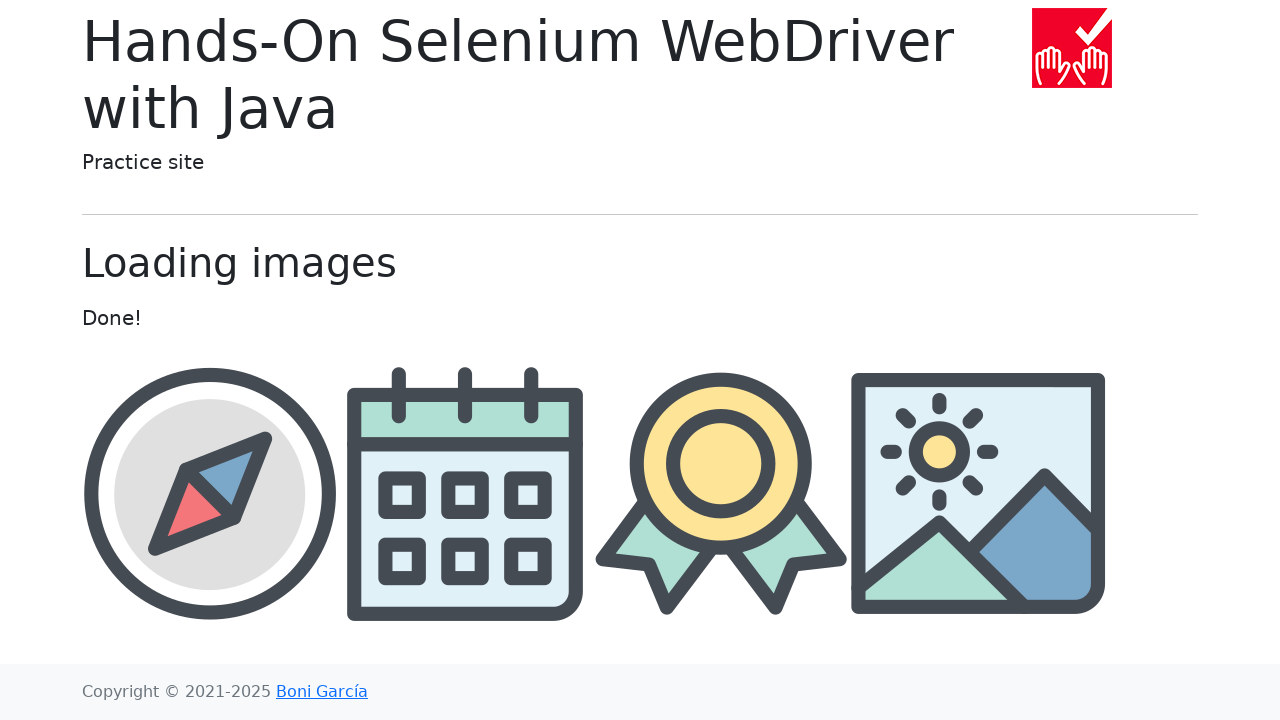

Verified landscape image source attribute contains 'landscape'
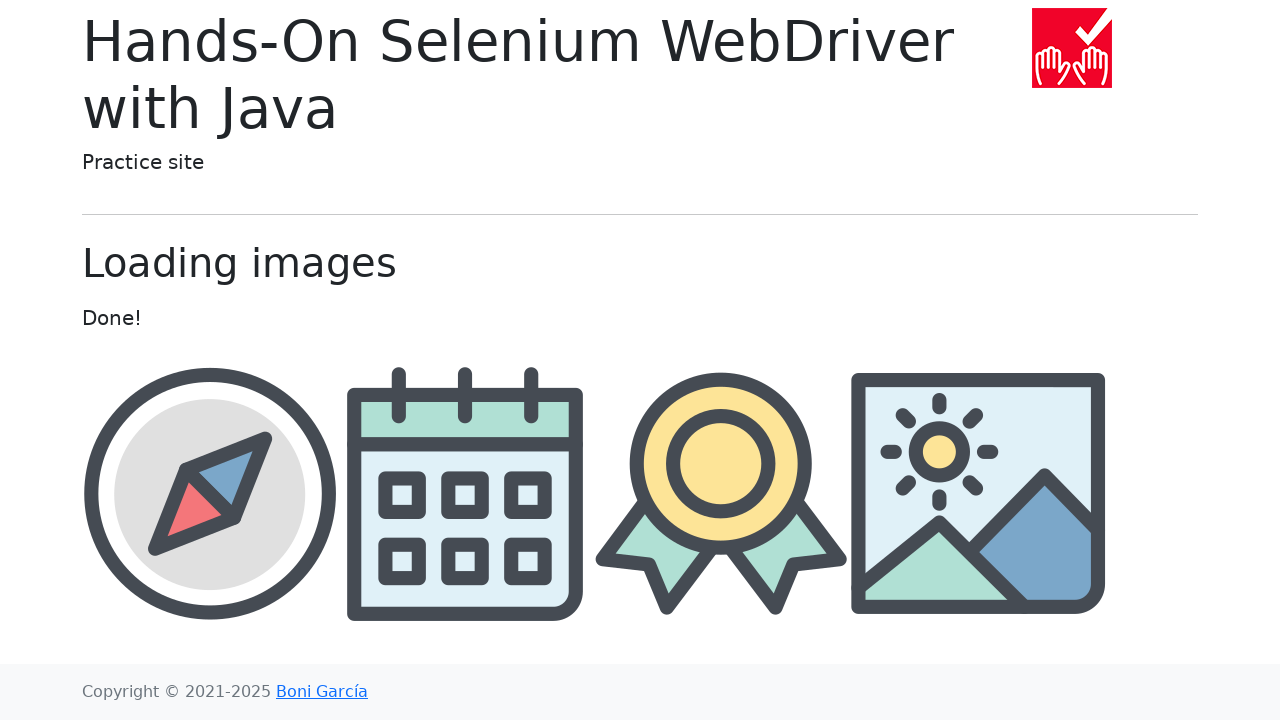

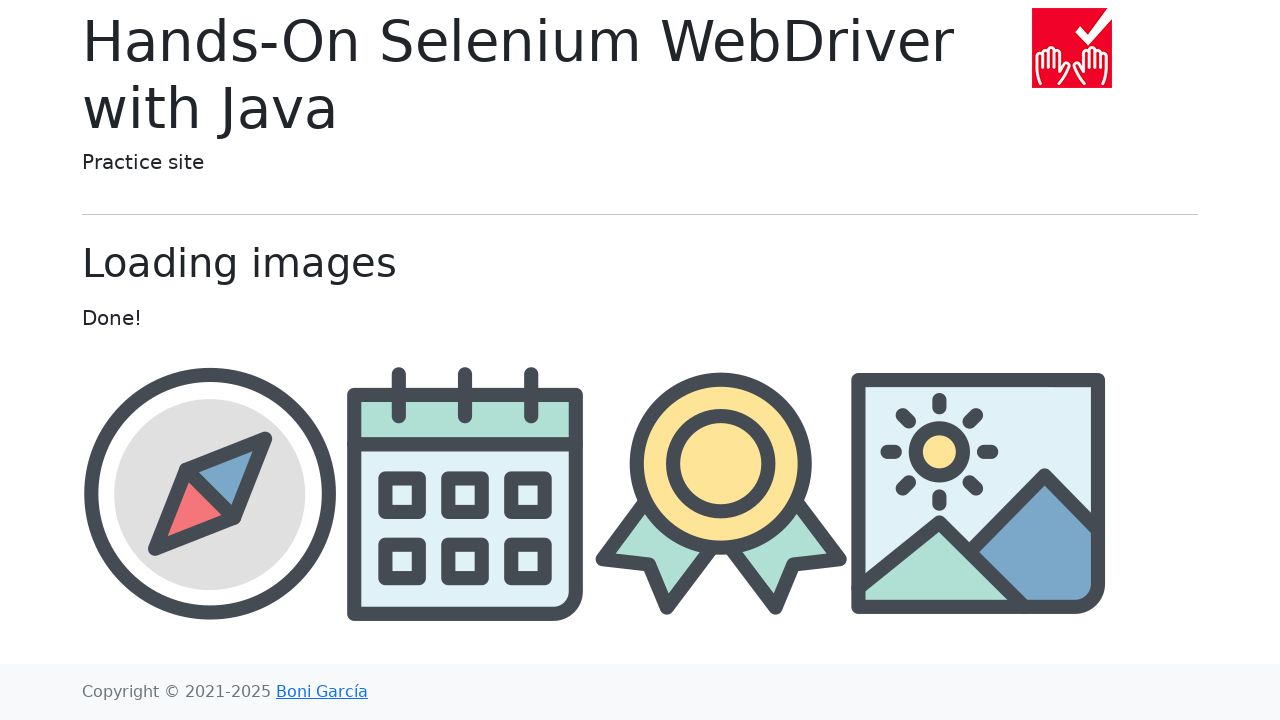